Tests filling a text box form using ID selectors - enters name, email, and addresses then submits the form

Starting URL: https://demoqa.com/text-box

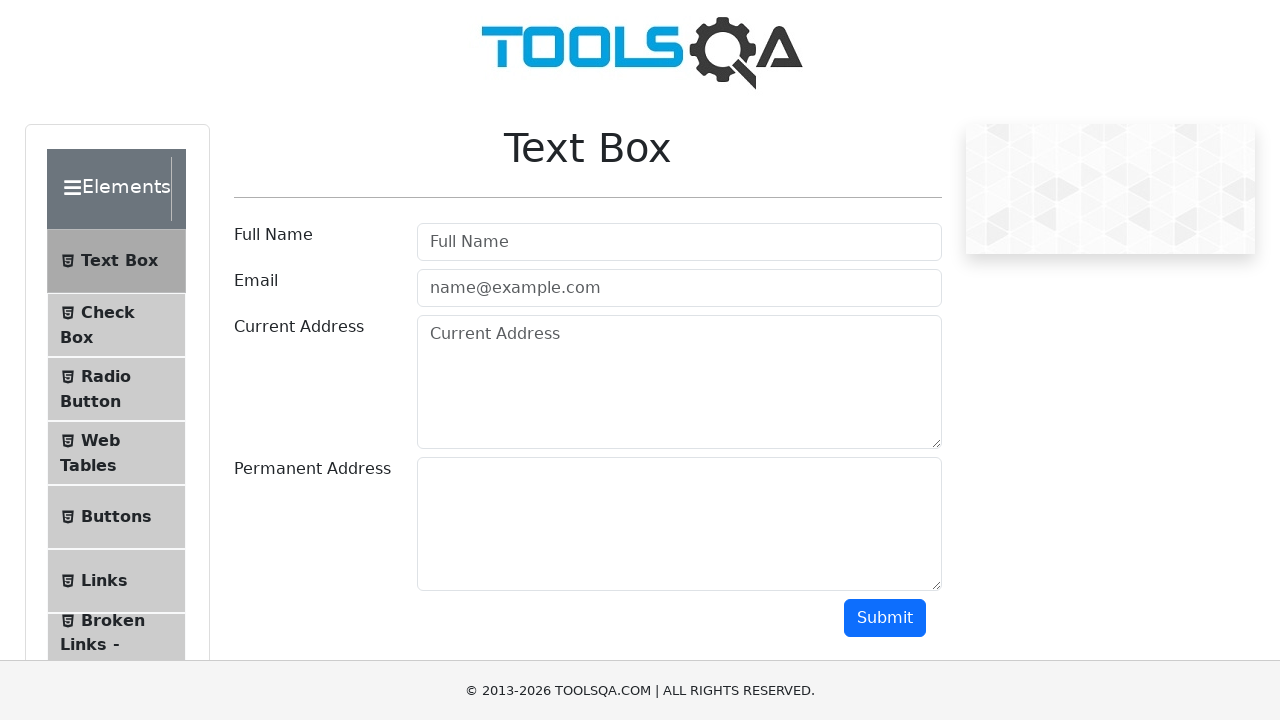

Filled name field with 'Jose' using ID selector on #userName
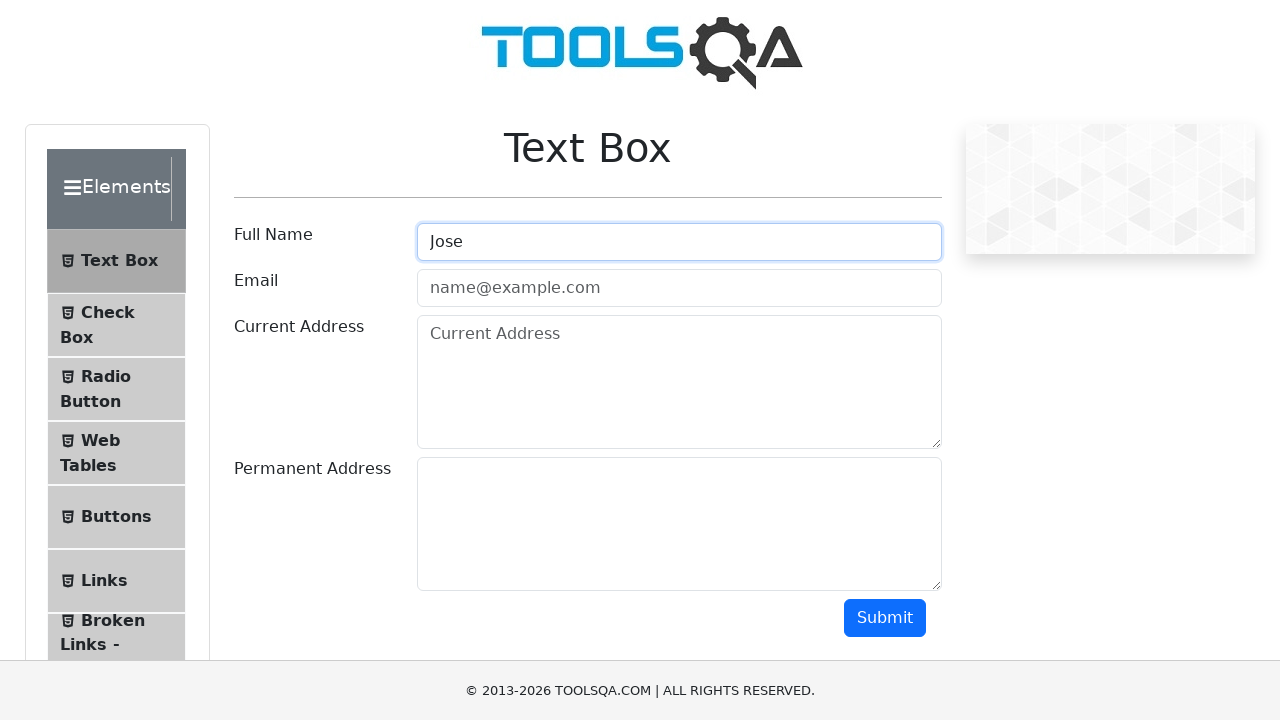

Filled email field with 'asd@gmail.com' using ID selector on #userEmail
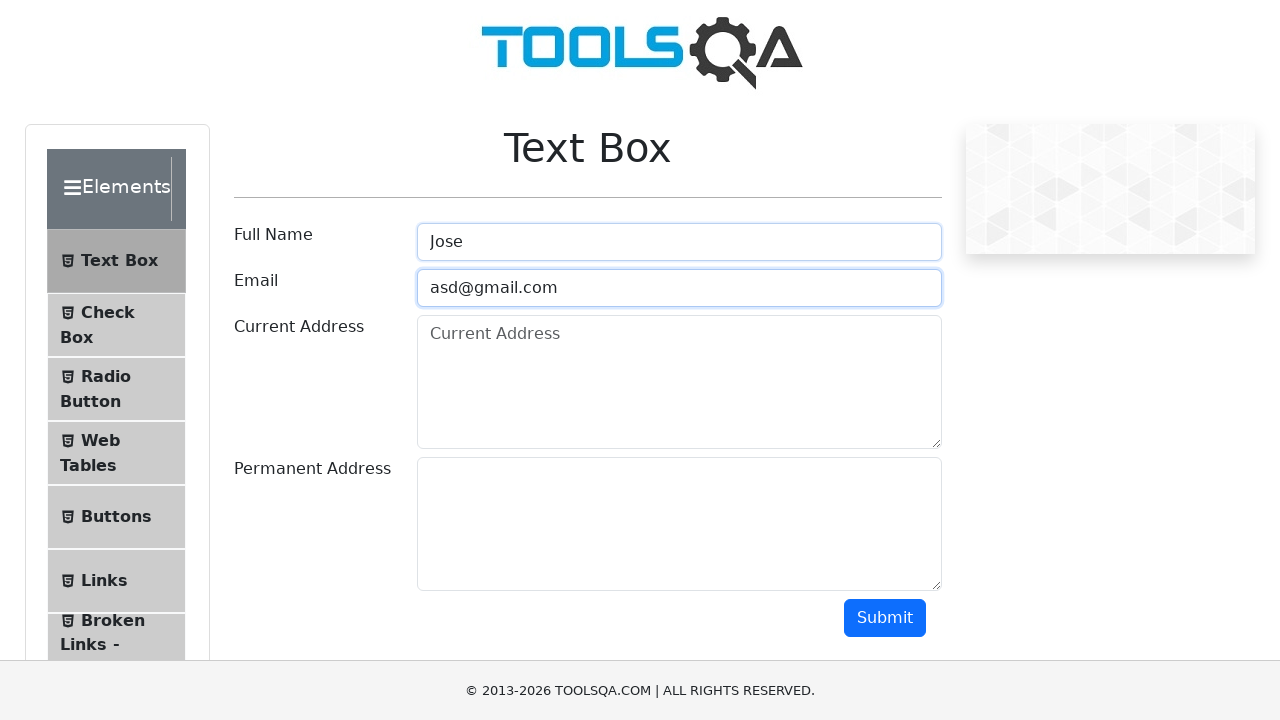

Filled current address field with 'descripcion' using ID selector on #currentAddress
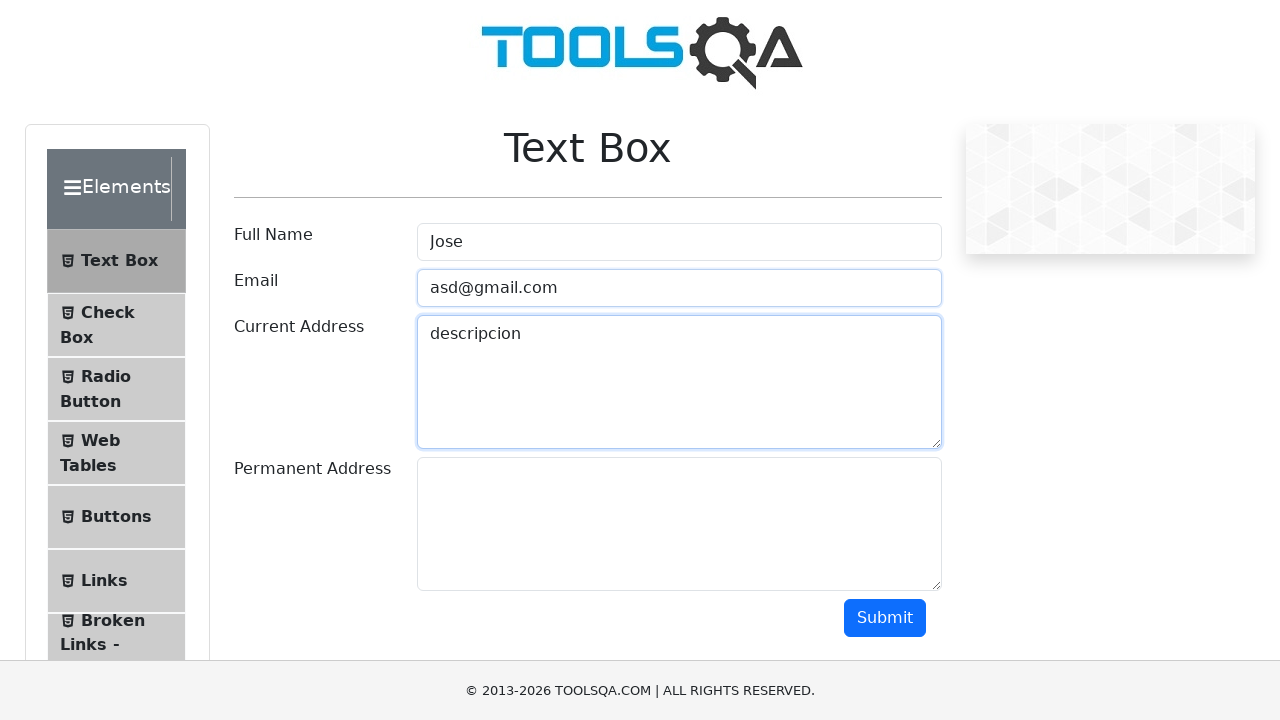

Filled permanent address field with 'direccion 2' using ID selector on #permanentAddress
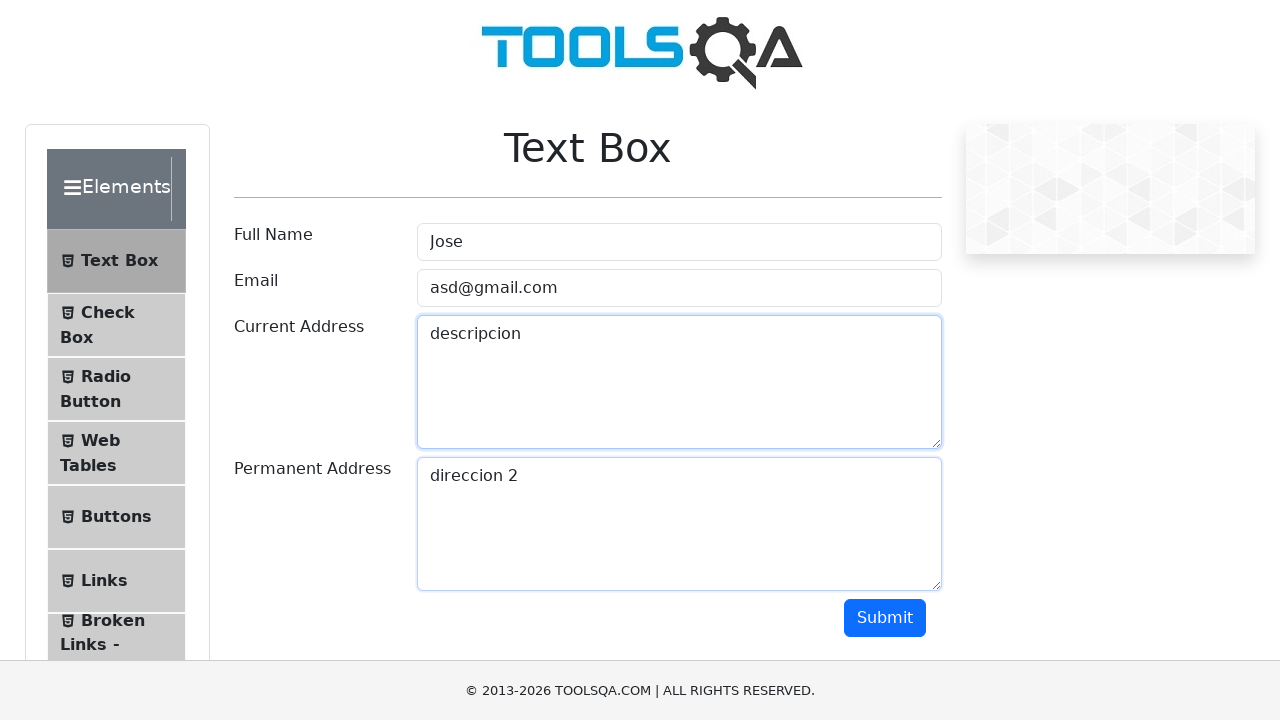

Scrolled down 500 pixels to reveal submit button
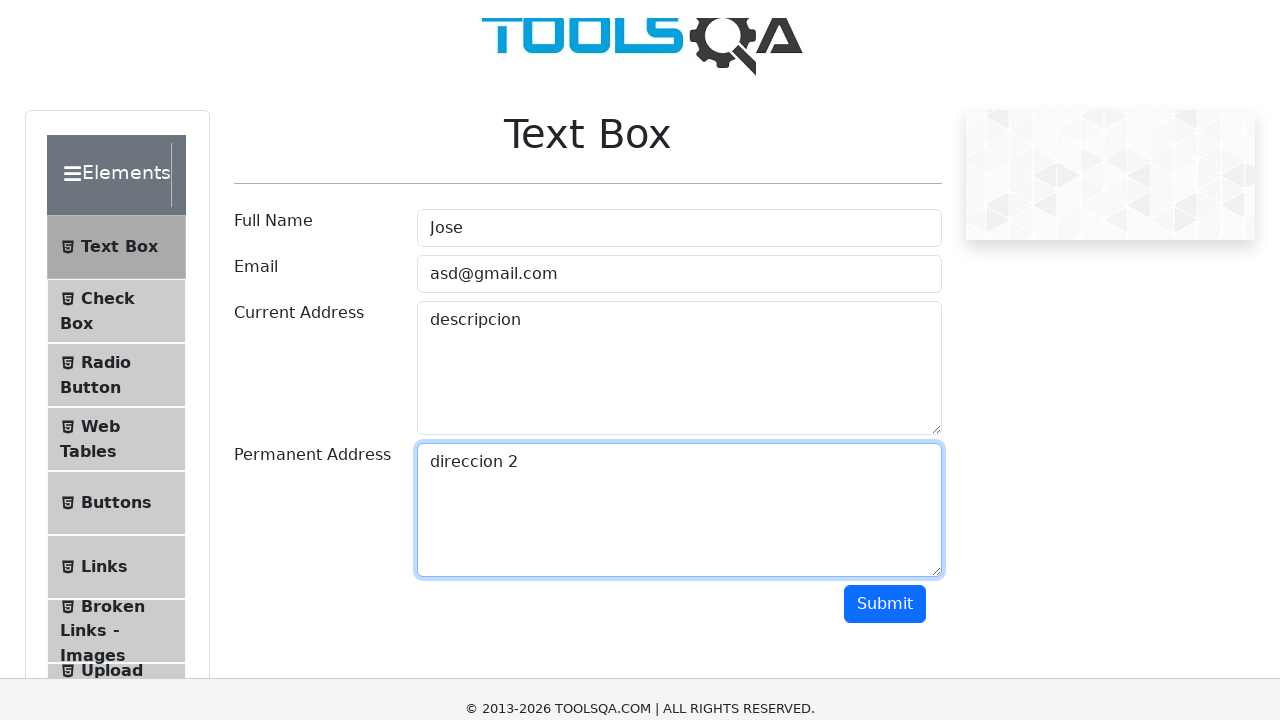

Clicked submit button to submit the form at (885, 118) on #submit
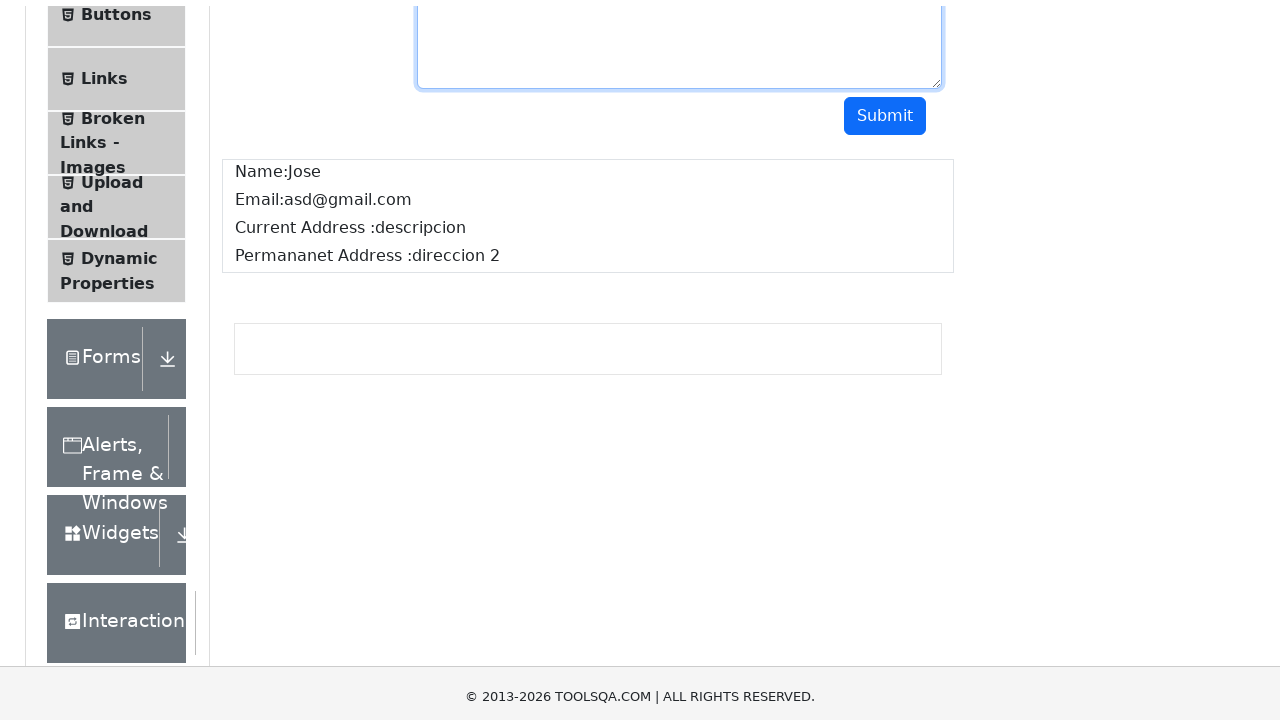

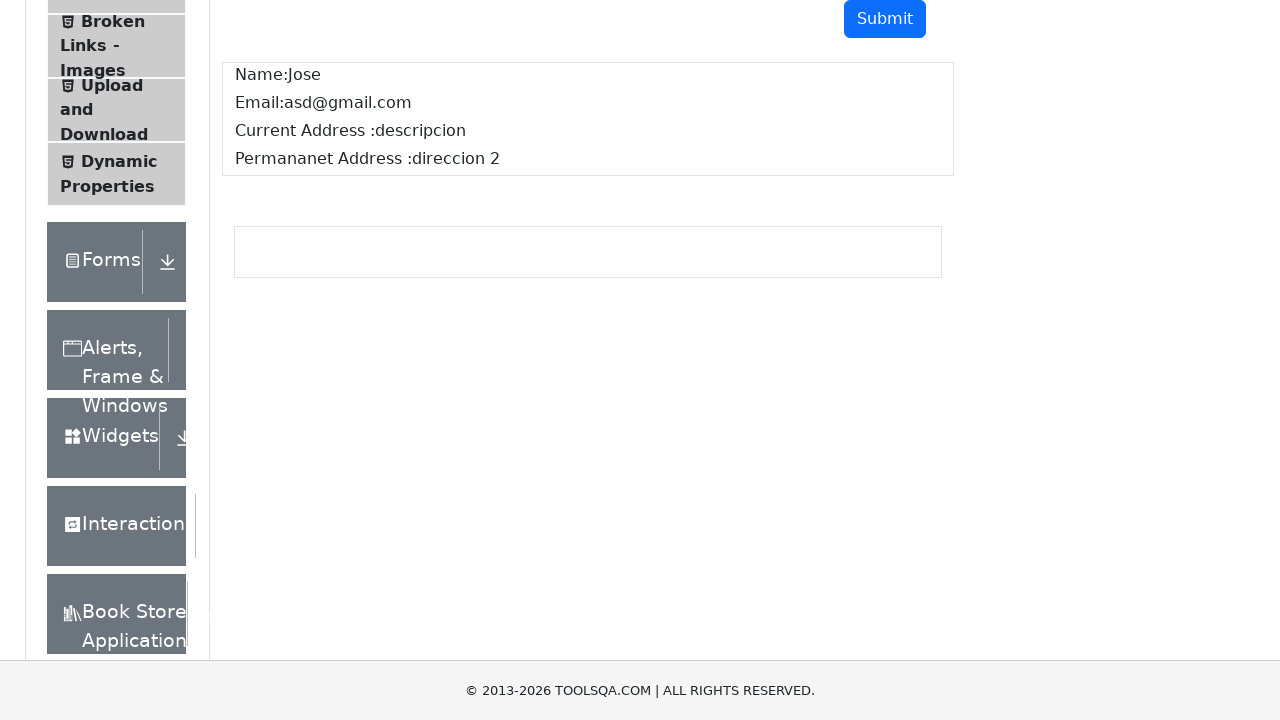